Tests radio button functionality on the Practice Form by selecting a random gender option and verifying the selection state

Starting URL: https://demoqa.com/automation-practice-form

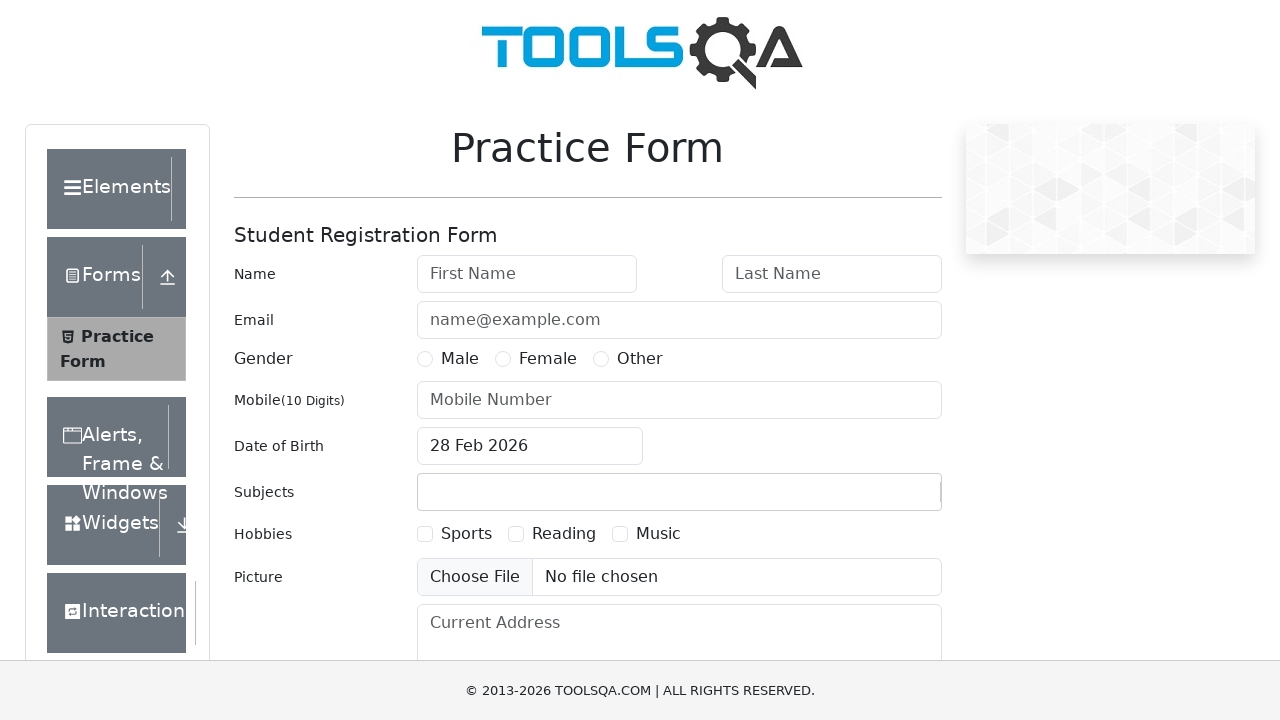

Generated random gender option number: 3
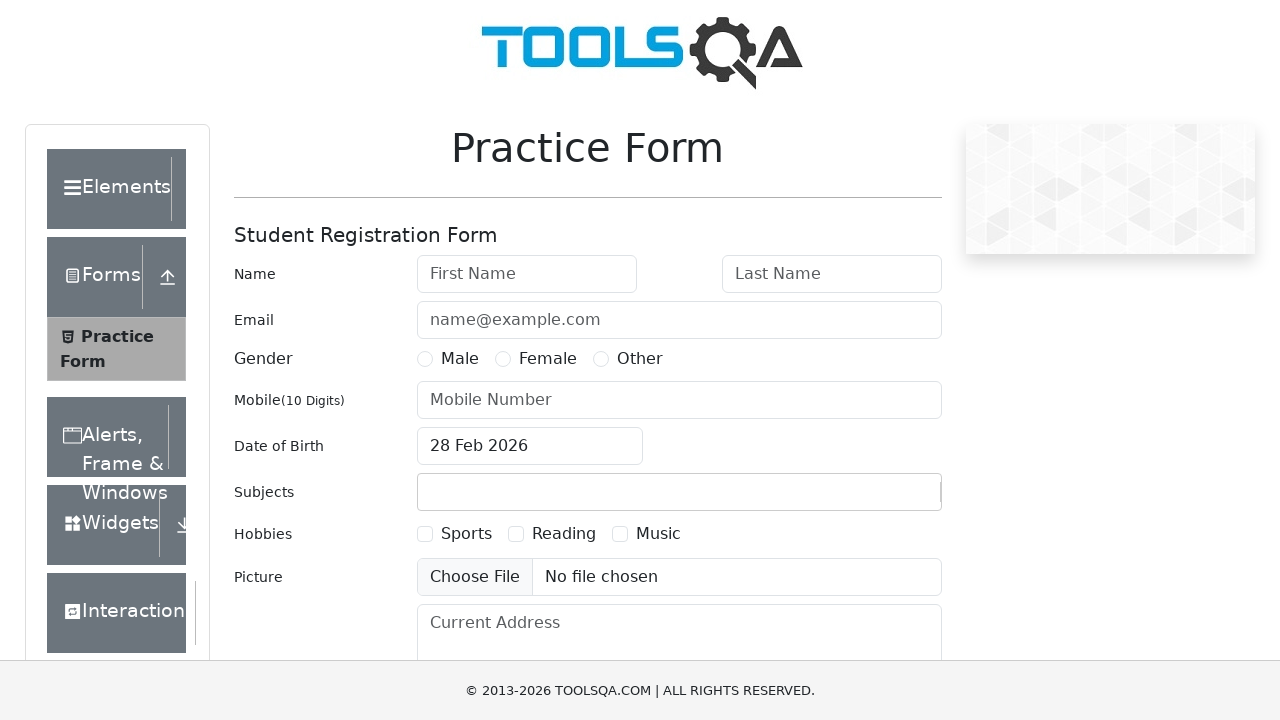

Located gender radio button 3
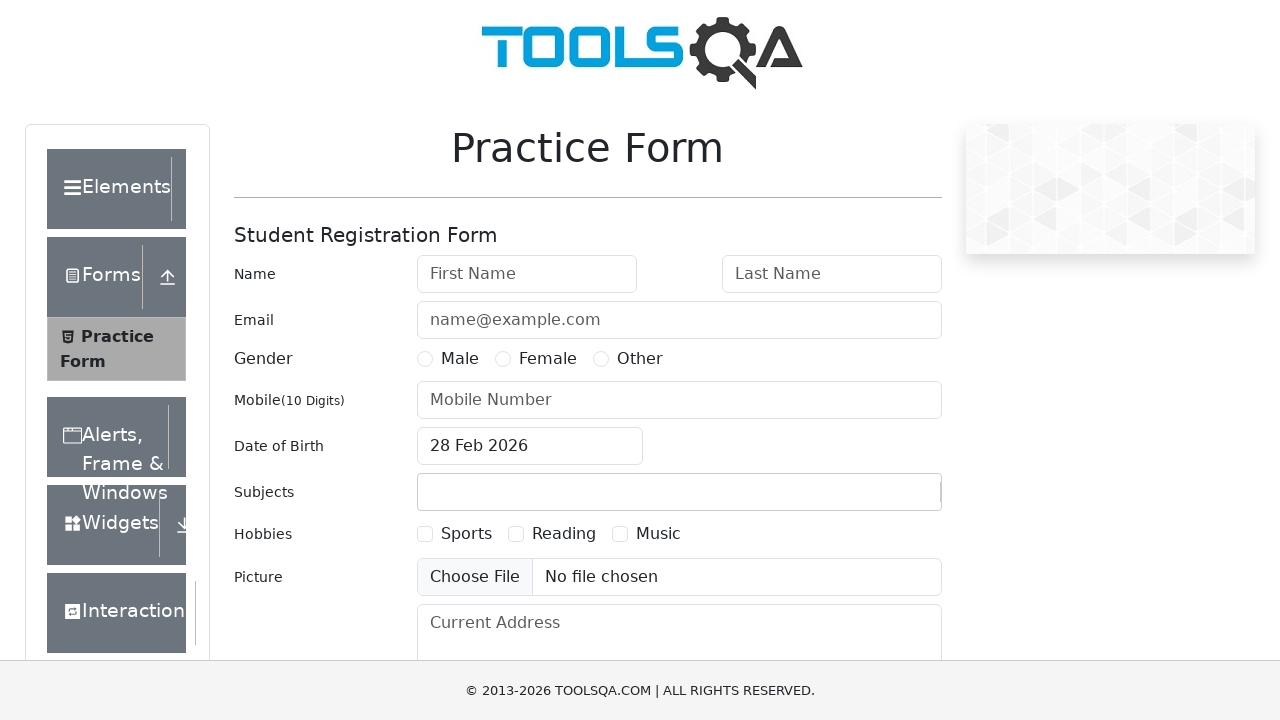

Clicked gender radio button 3 at (640, 359) on xpath=//*[@for='gender-radio-3']
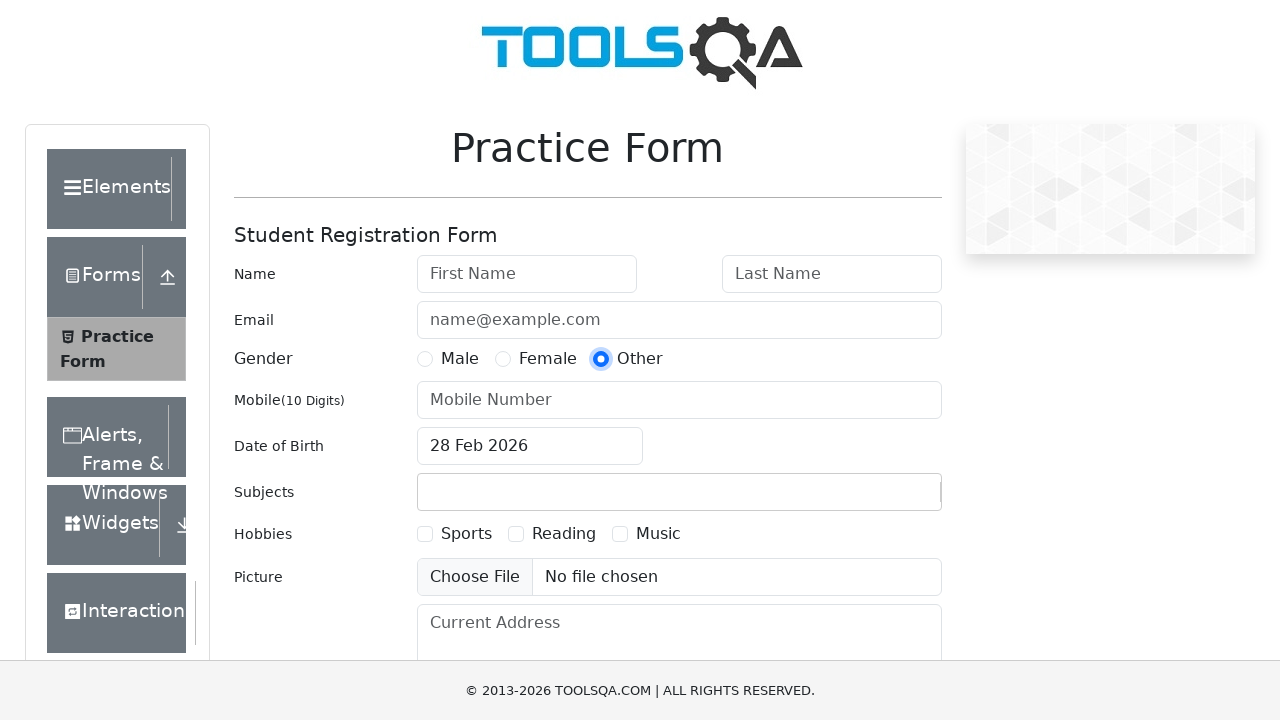

Verified that gender radio button 3 is selected
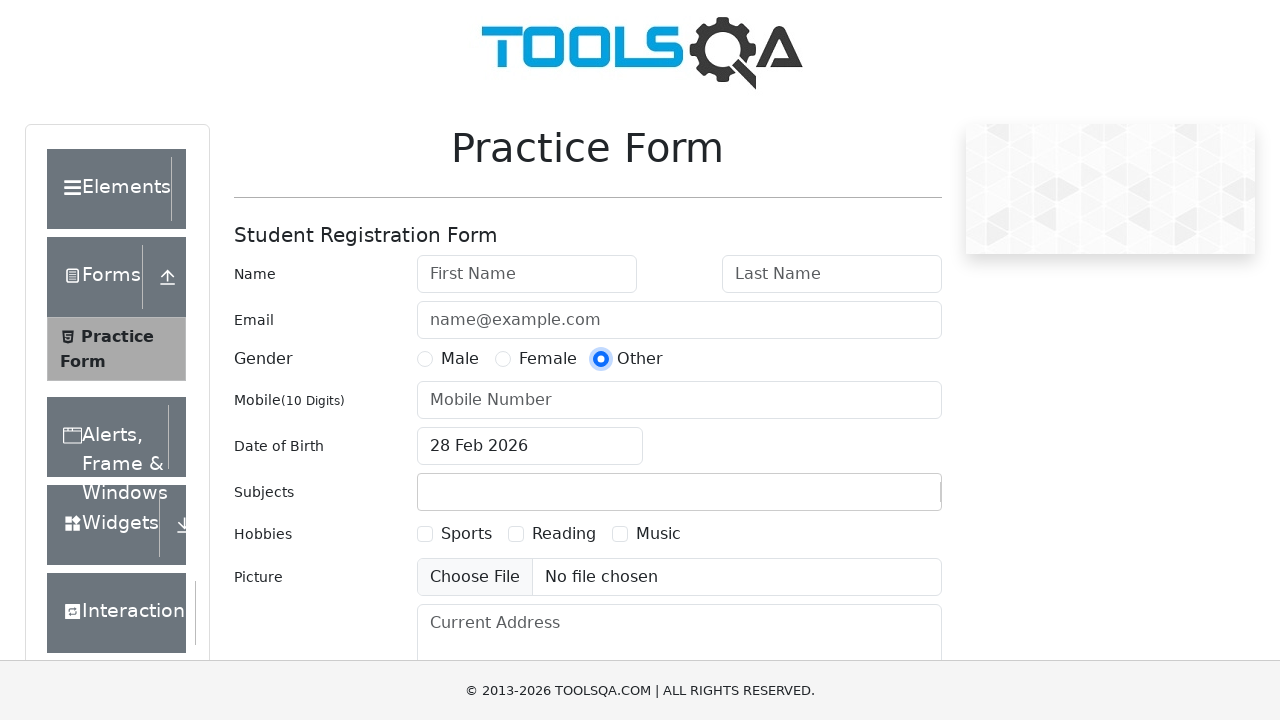

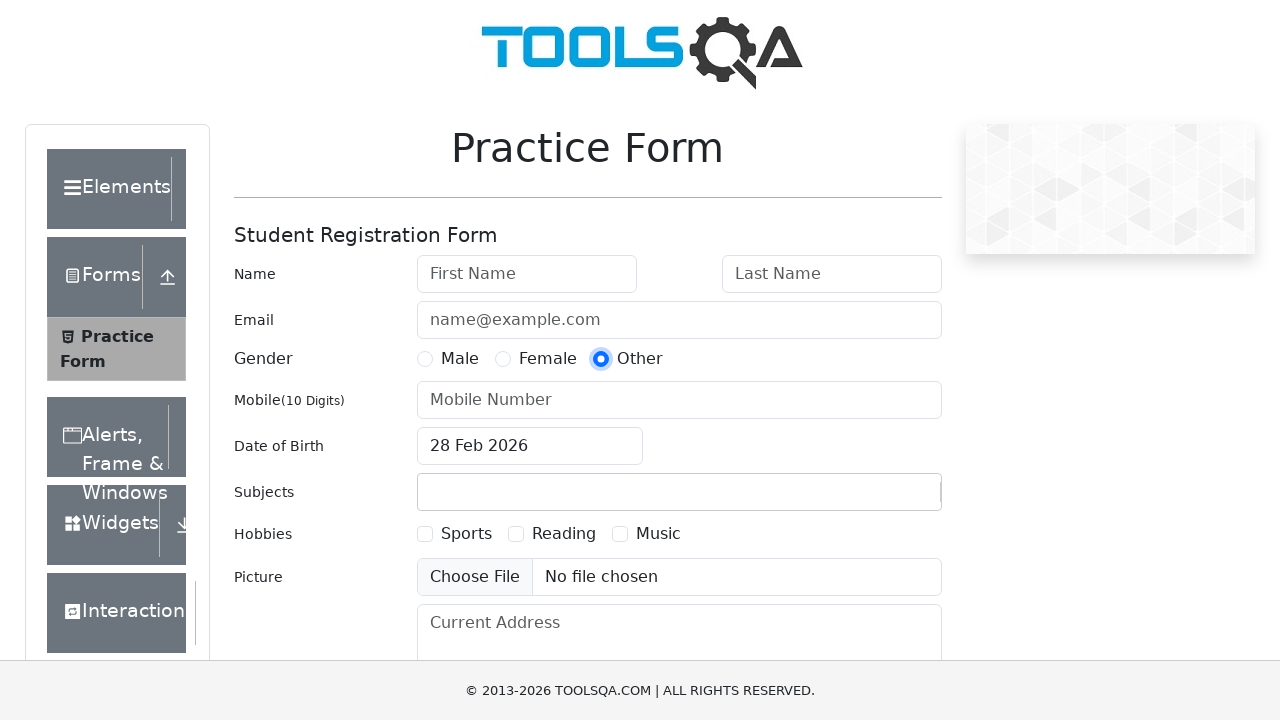